Minimizes the browser window after loading the page

Starting URL: https://fabrykatestow.pl

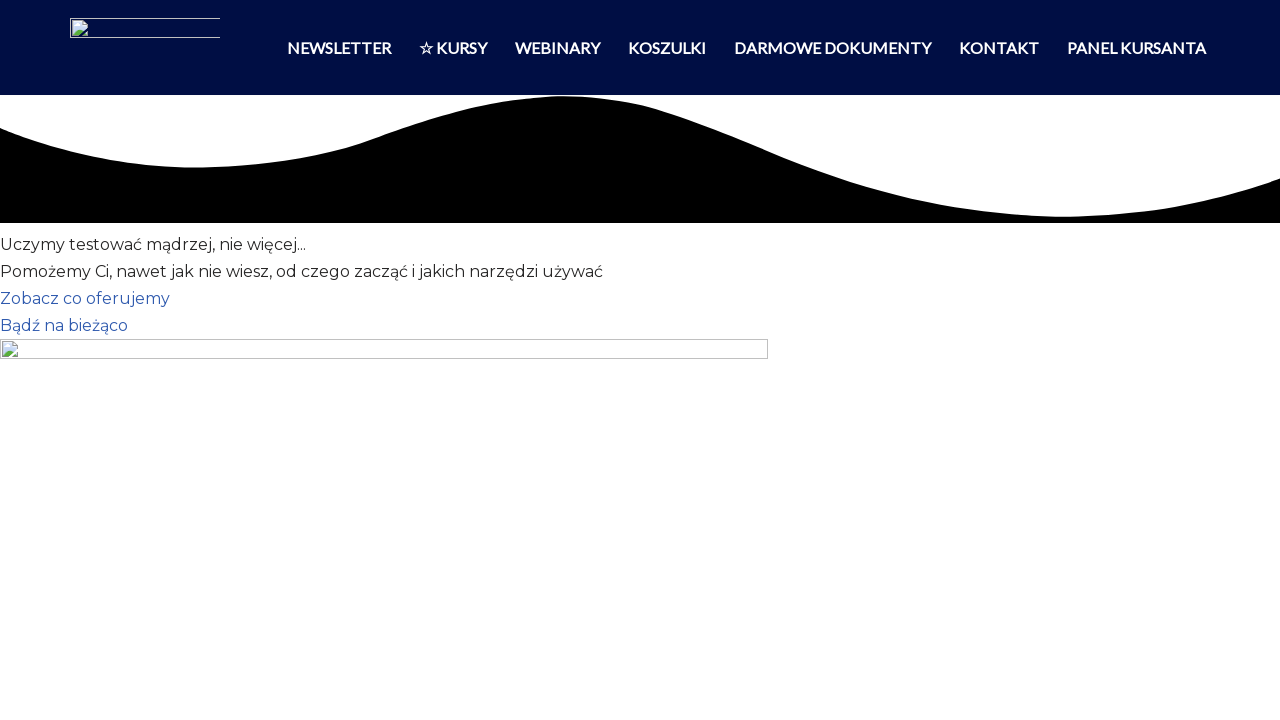

Page loaded (domcontentloaded event fired)
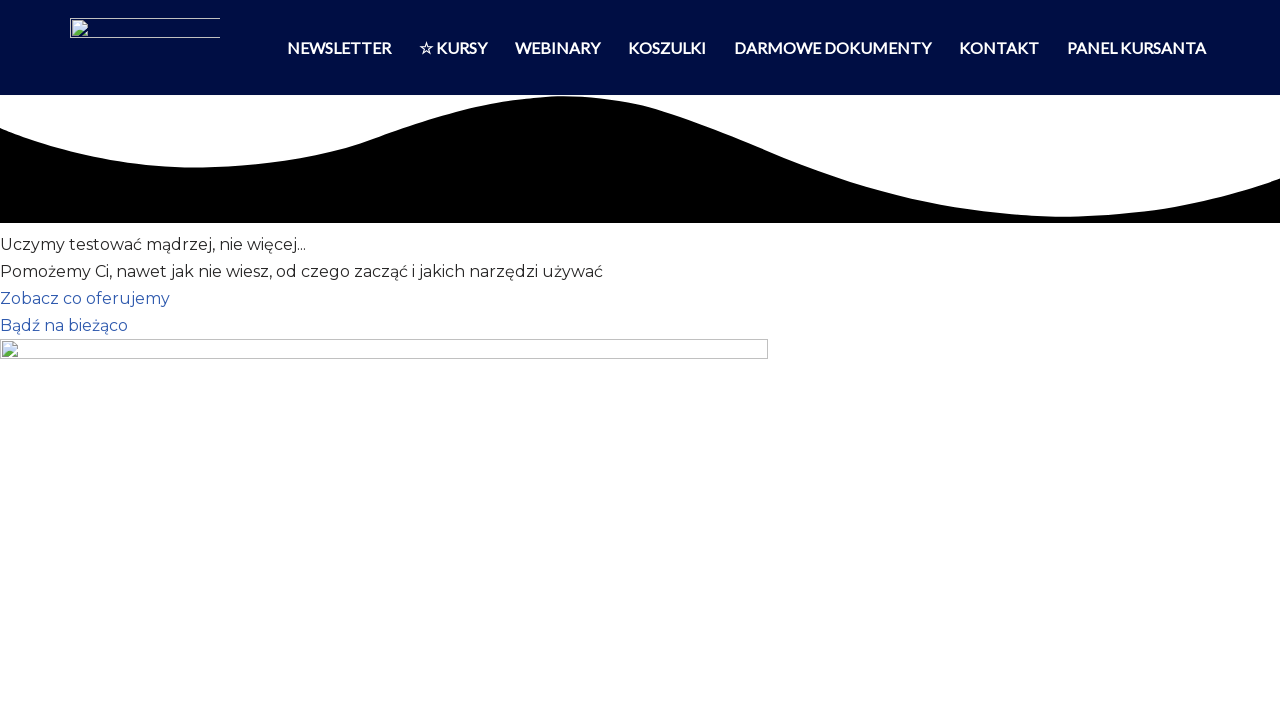

Browser window minimized by setting small viewport size (400x300)
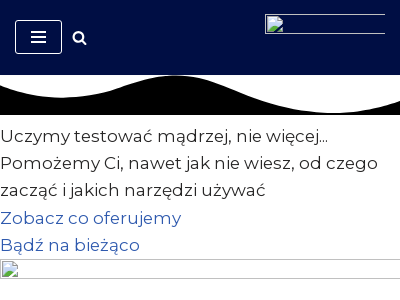

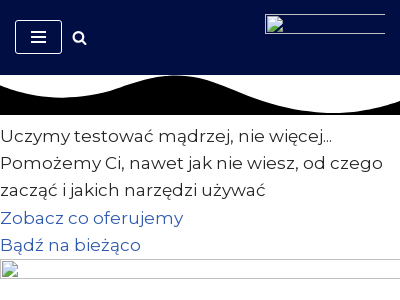